Verifies that the page URL is correct after navigating to the demoblaze website

Starting URL: https://demoblaze.com/

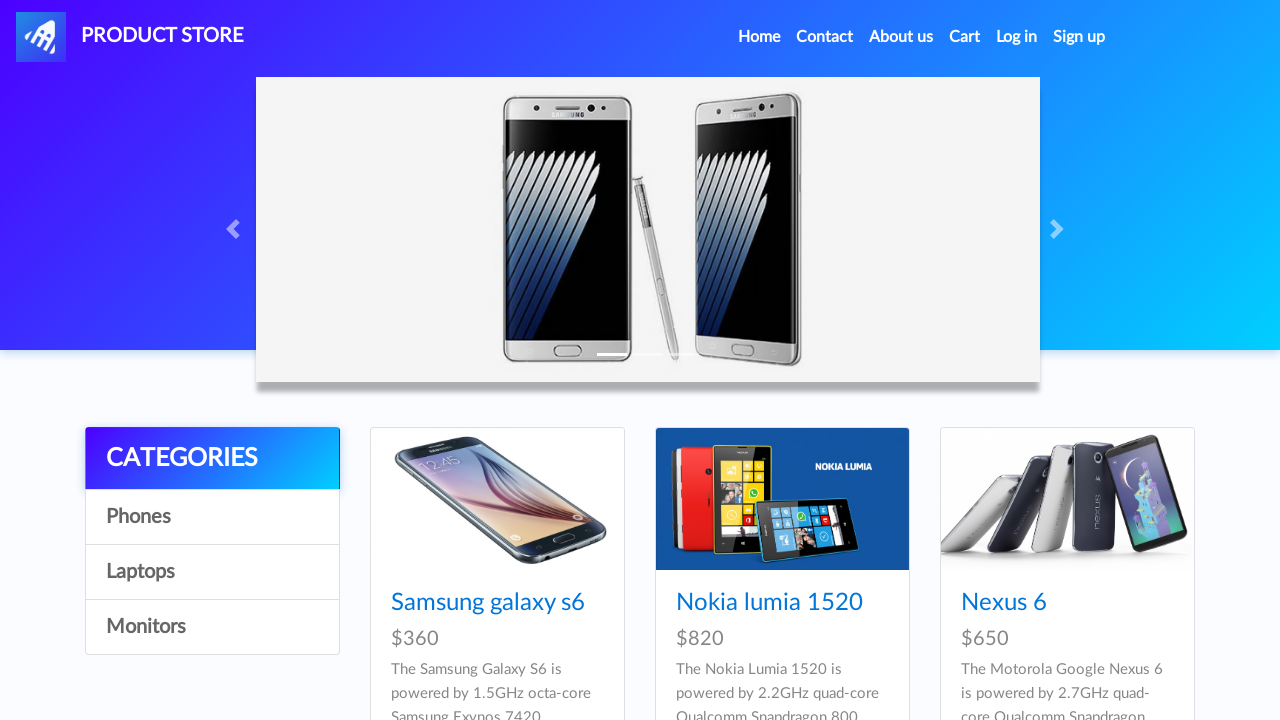

Verified that the current page URL is https://demoblaze.com/
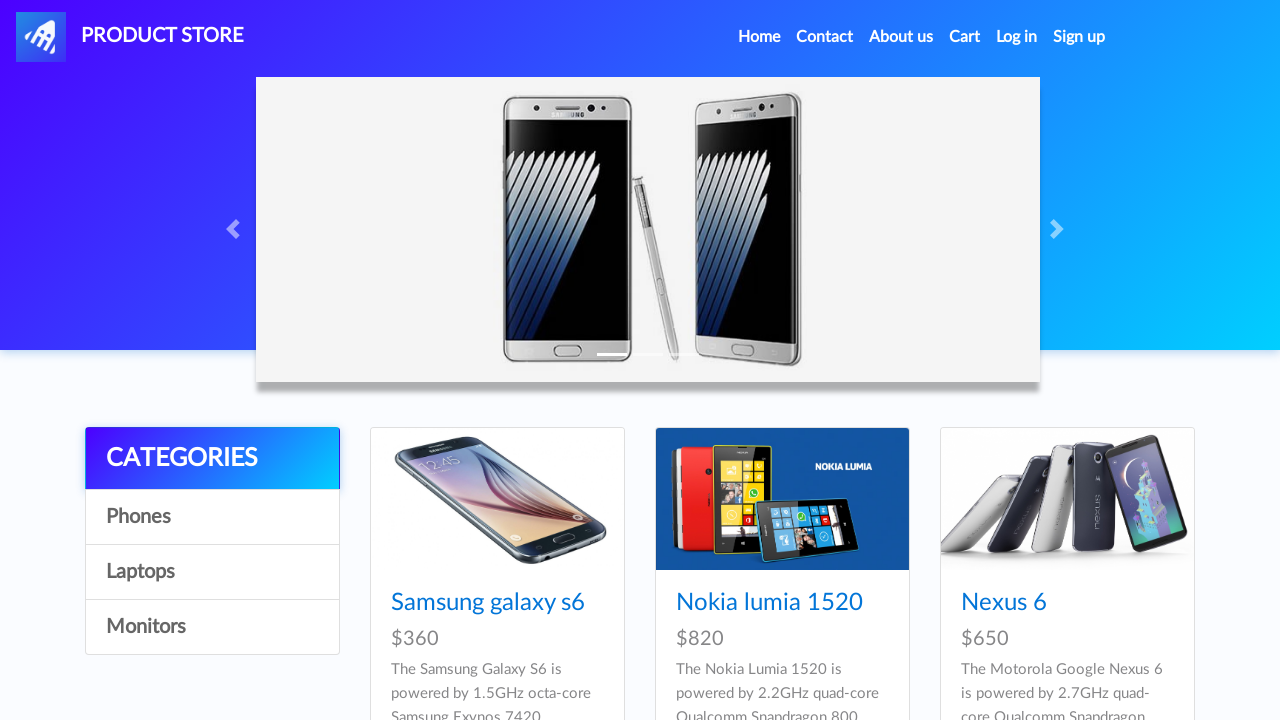

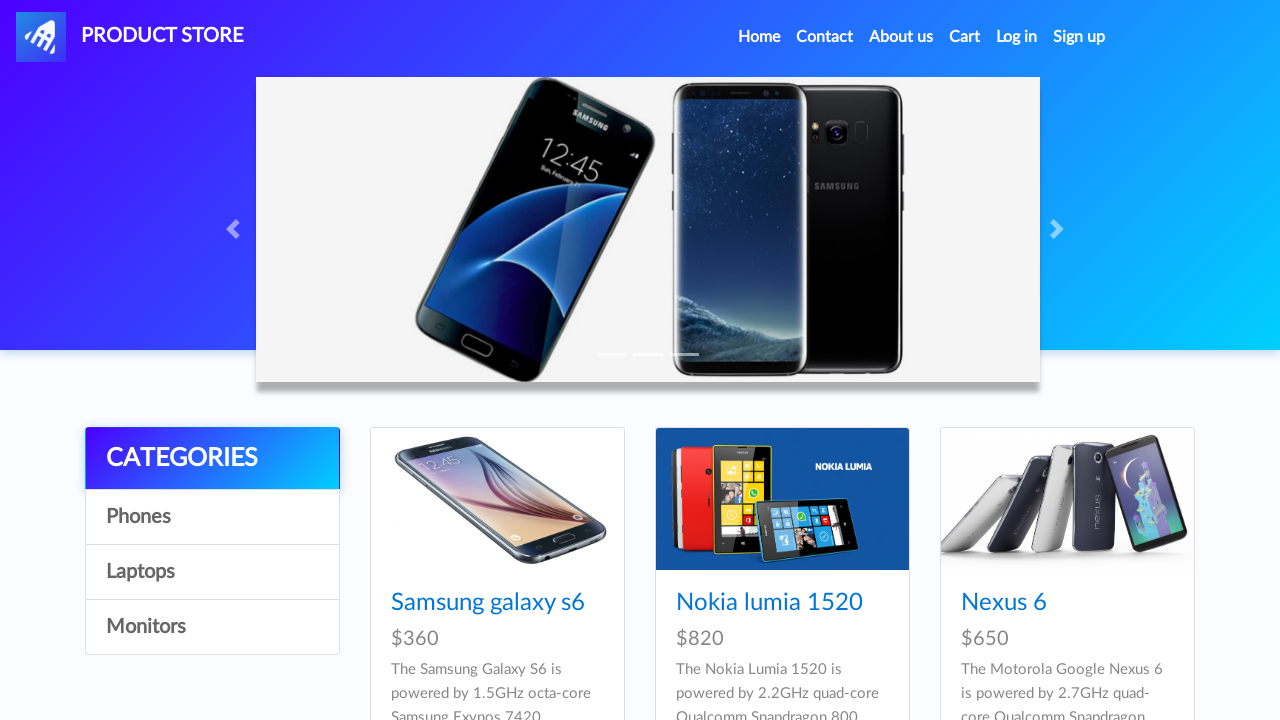